Tests the Java code formatter on tutorialspoint.com by inputting Java code, clicking the beautify button, and waiting for formatted output.

Starting URL: https://www.tutorialspoint.com/online_java_formatter.htm

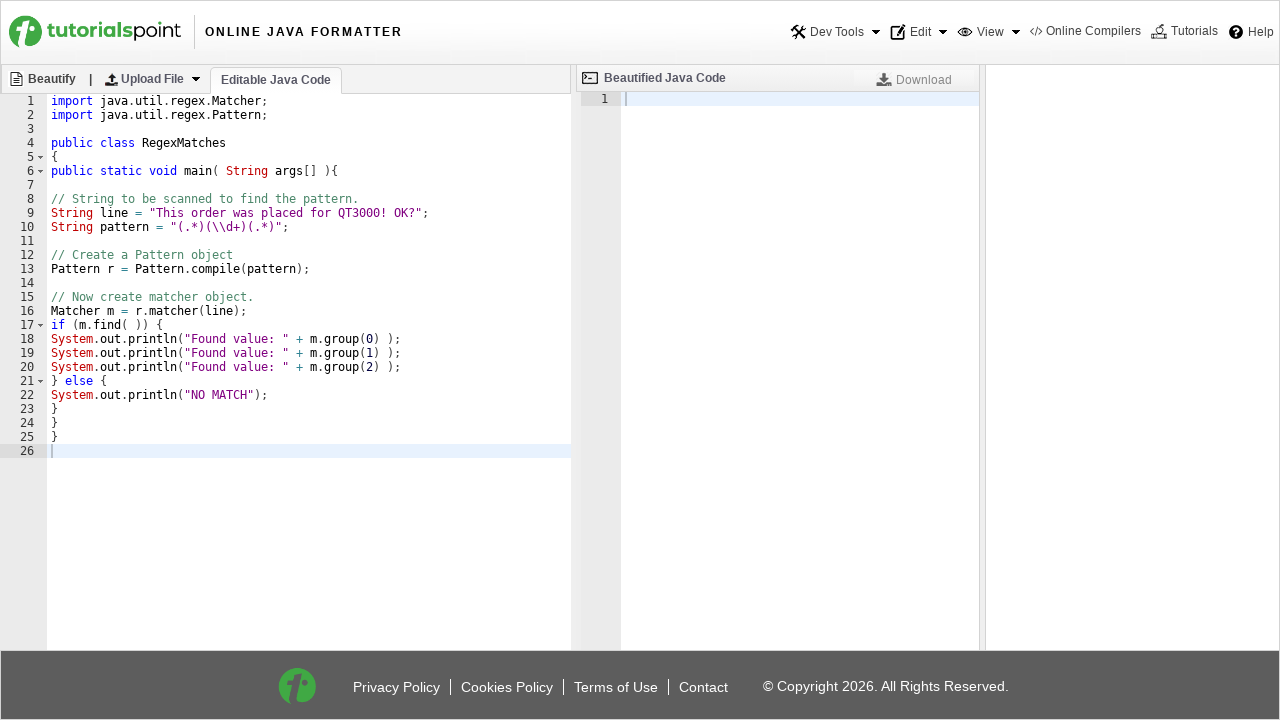

Injected Java code into the ACE editor
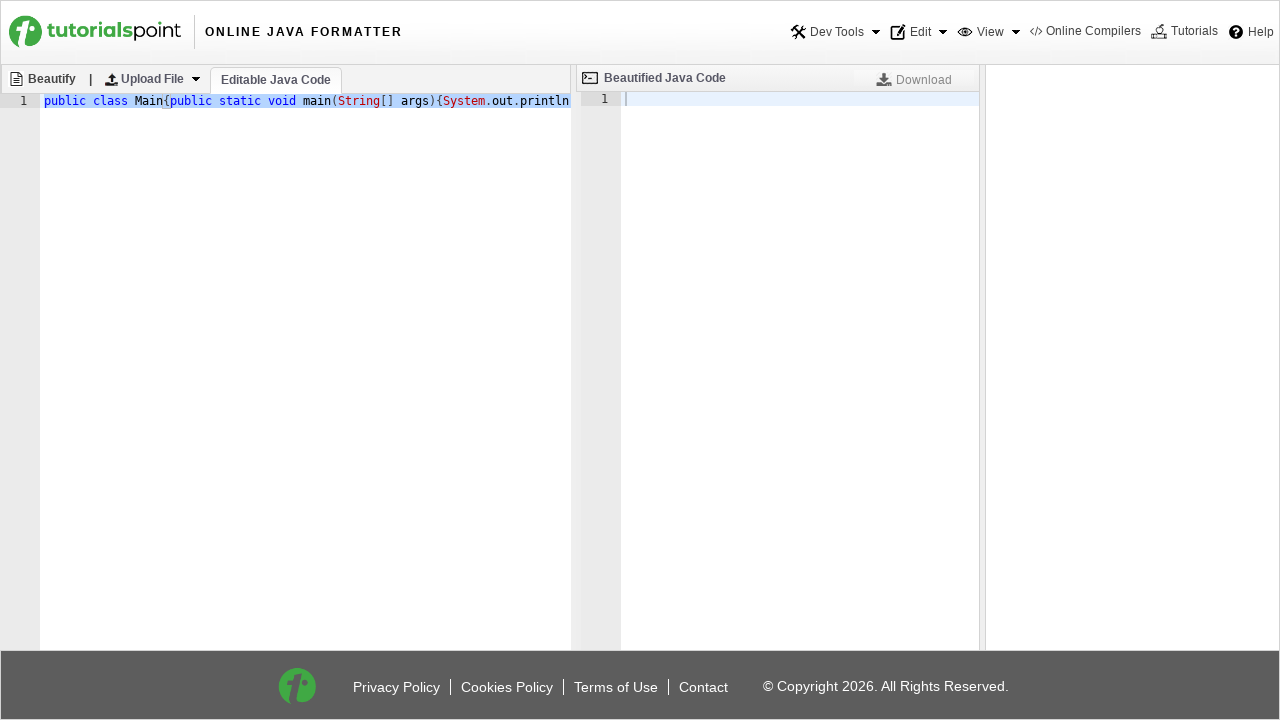

Clicked the beautify button to format Java code at (42, 79) on #beautify
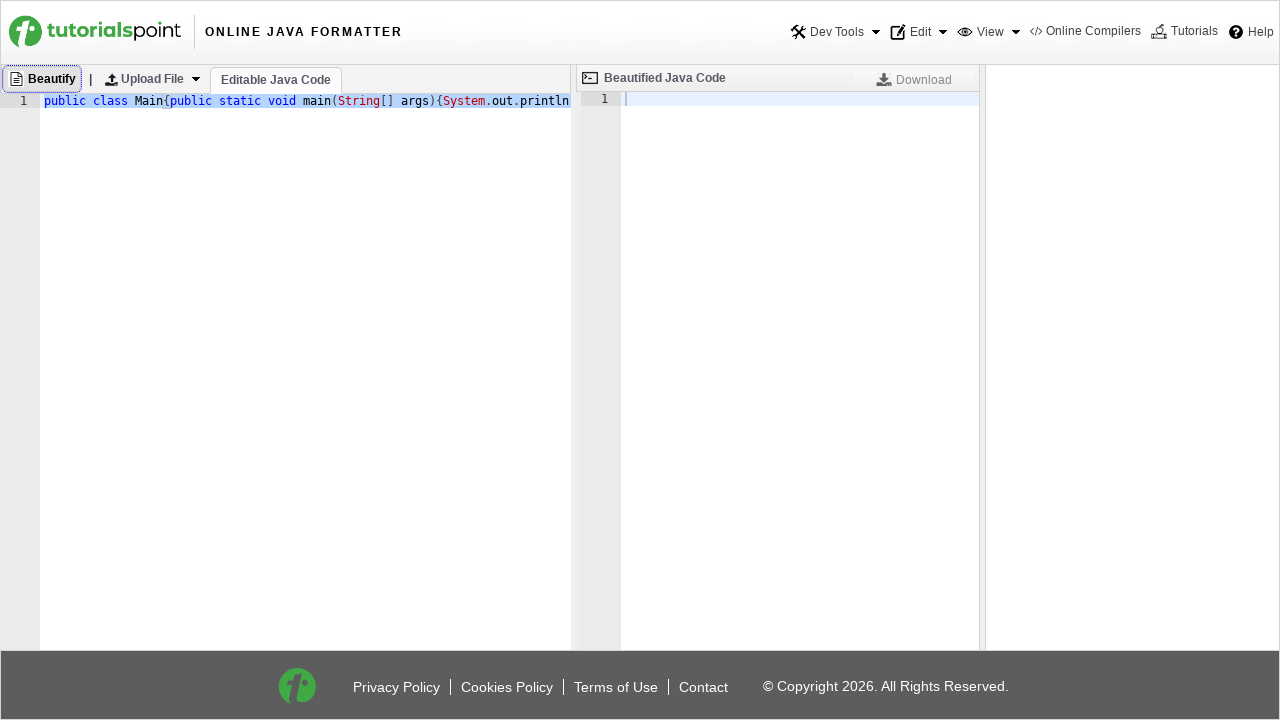

Waited 1 second for formatter processing
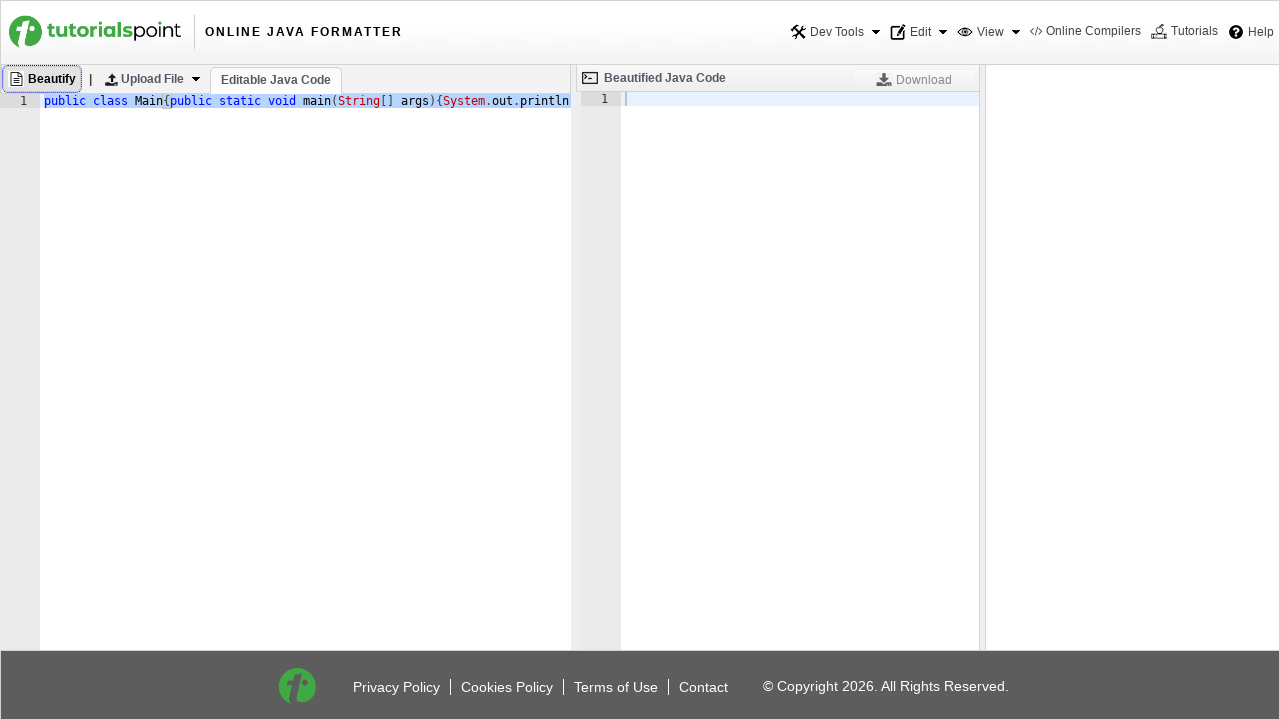

Formatted Java code appeared in the result panel
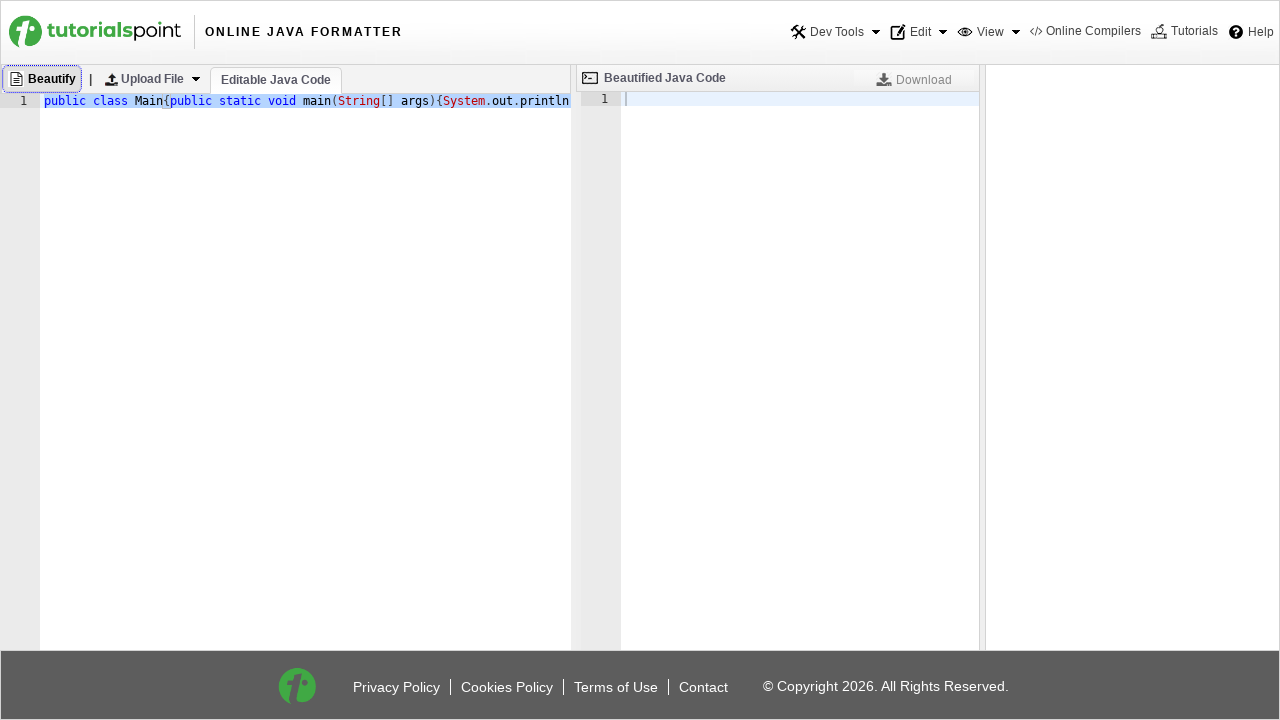

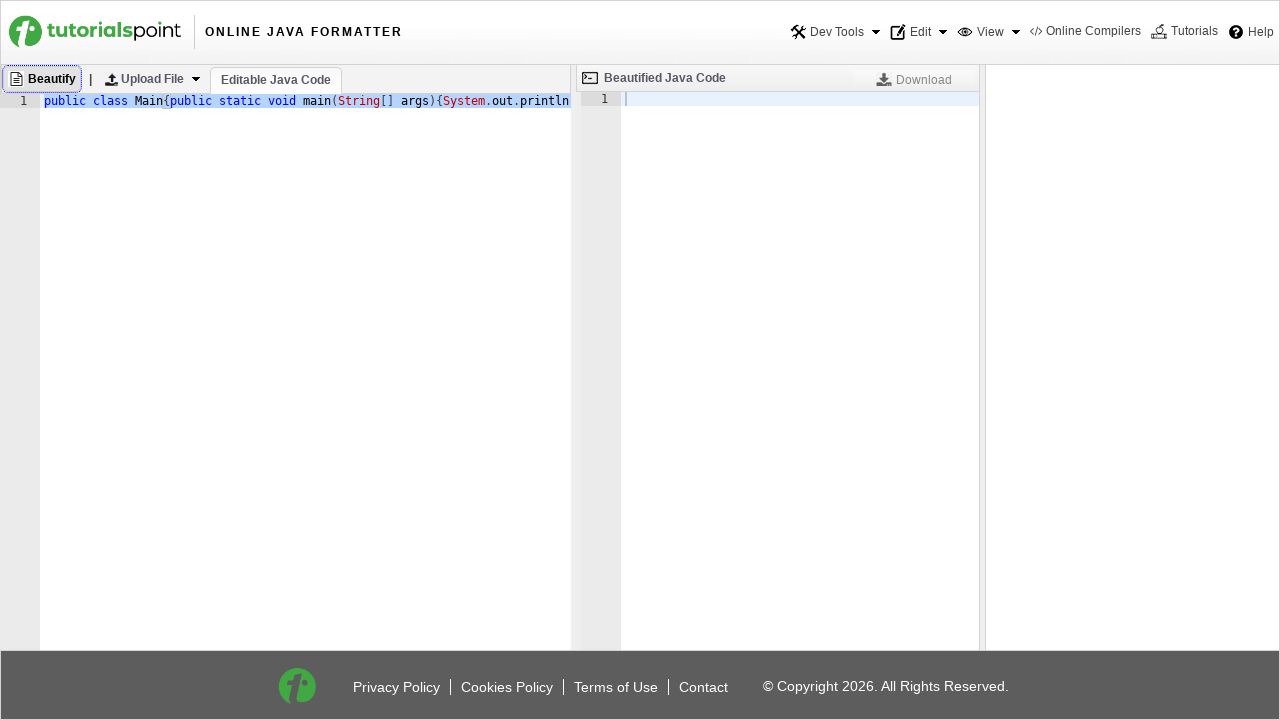